Tests GitHub advanced search form by filling in search term, repository owner, date filter, and language selection, then submitting the form and waiting for results to load.

Starting URL: https://github.com/search/advanced

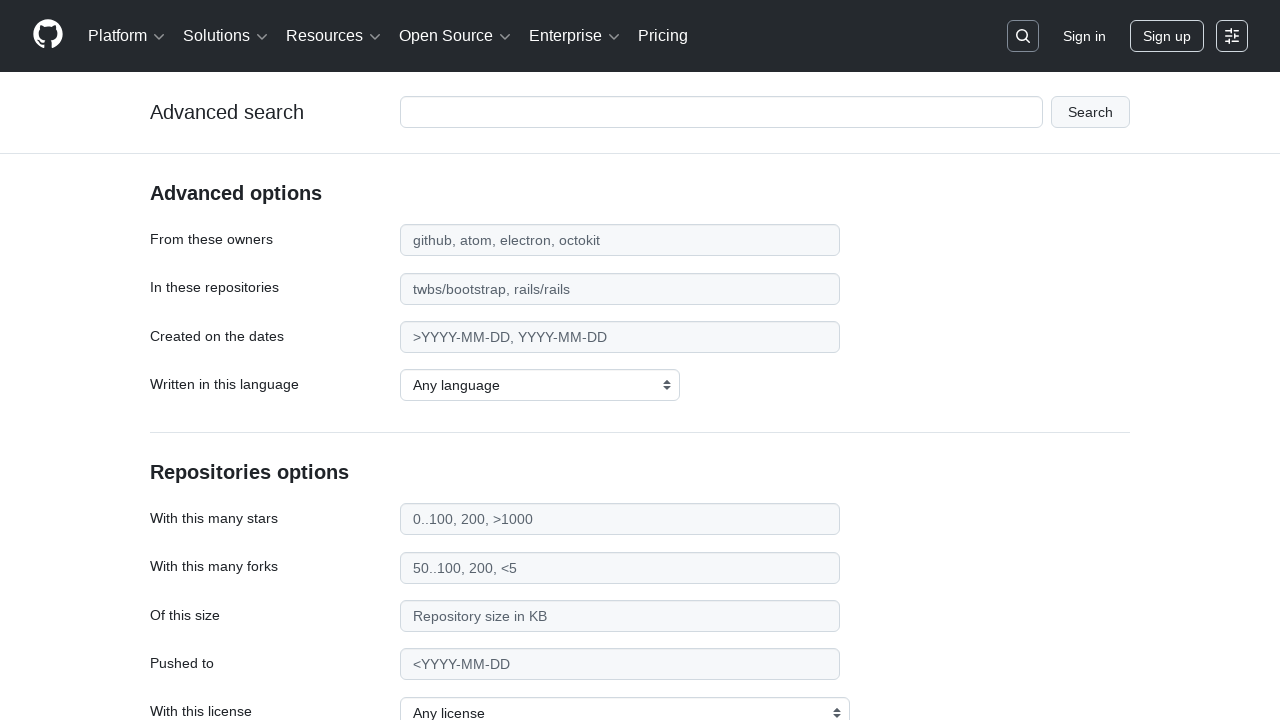

Filled search term field with 'web-scraping' on #adv_code_search input.js-advanced-search-input
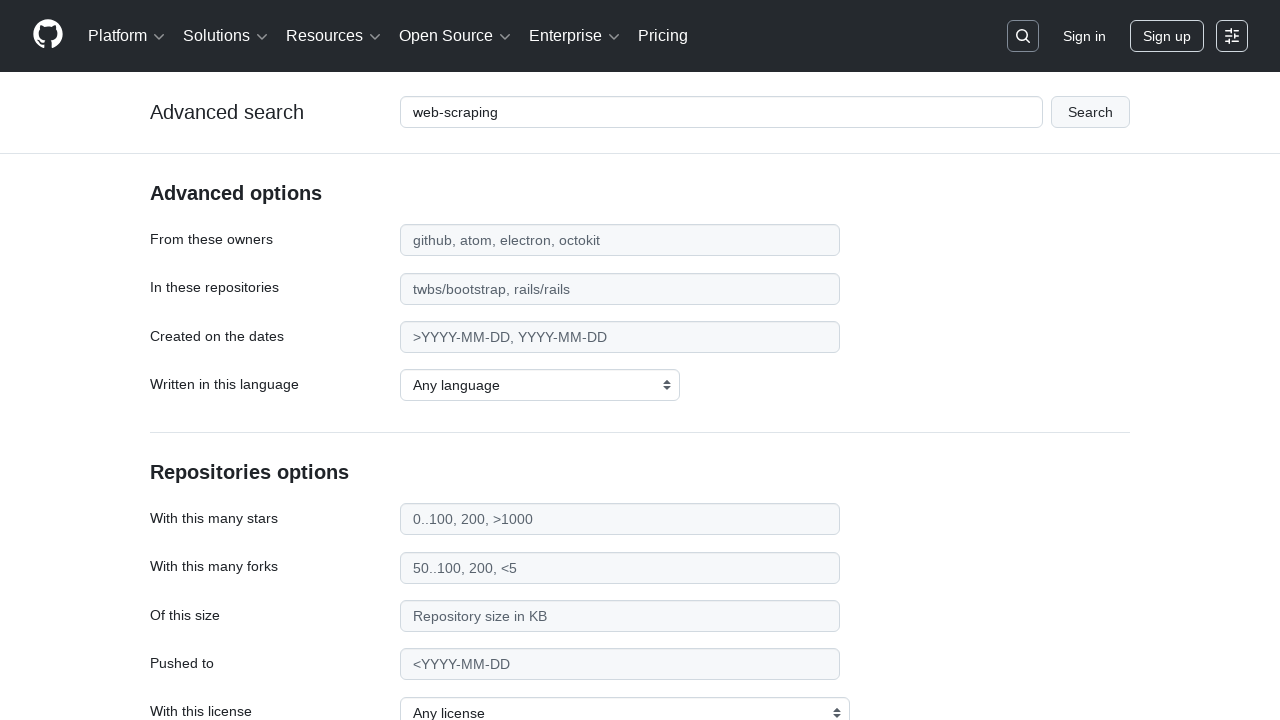

Filled repository owner field with 'microsoft' on #search_from
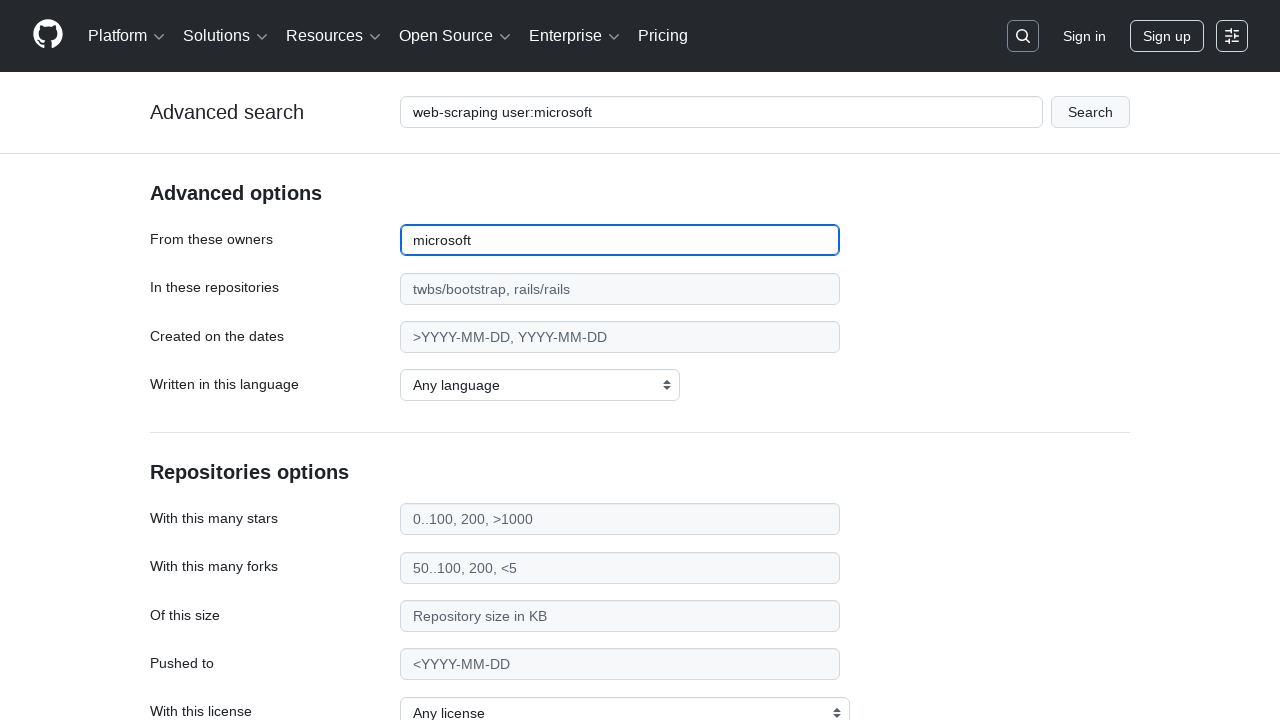

Filled date filter field with '>2020' on #search_date
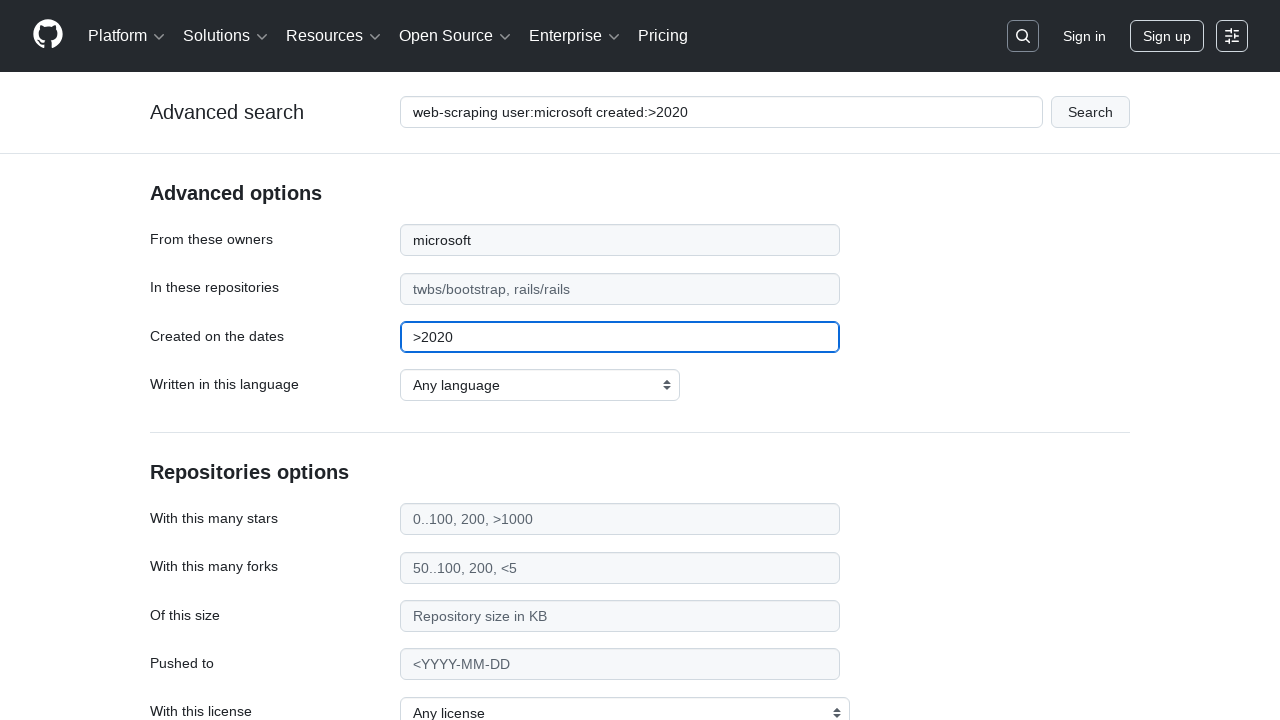

Selected 'Python' from programming language dropdown on select#search_language
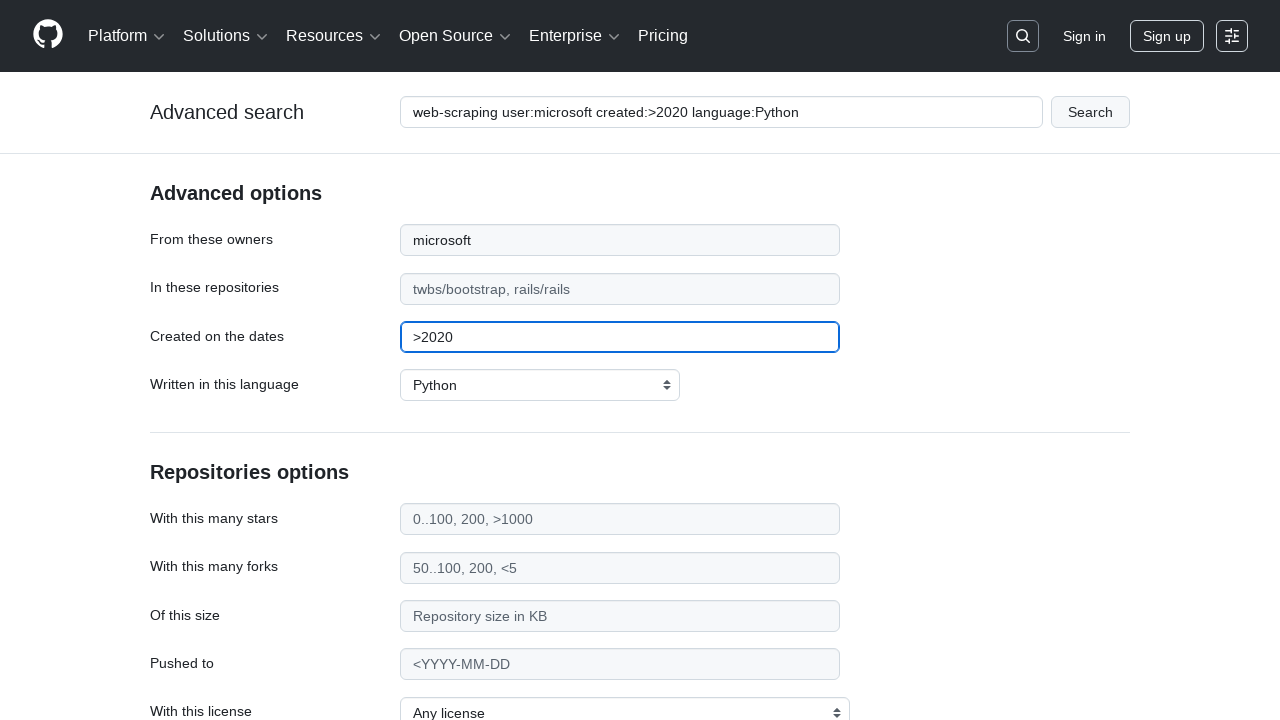

Clicked submit button to execute search at (1090, 112) on #adv_code_search button[type="submit"]
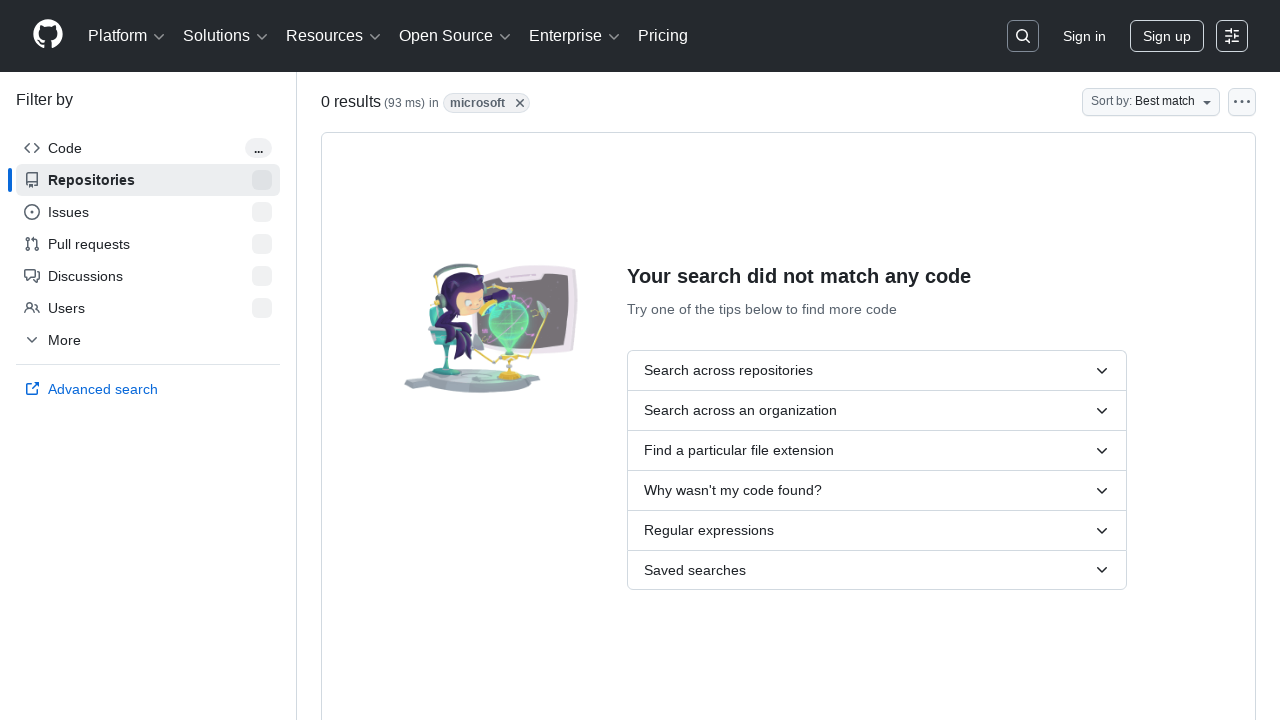

Search results page loaded and network idle
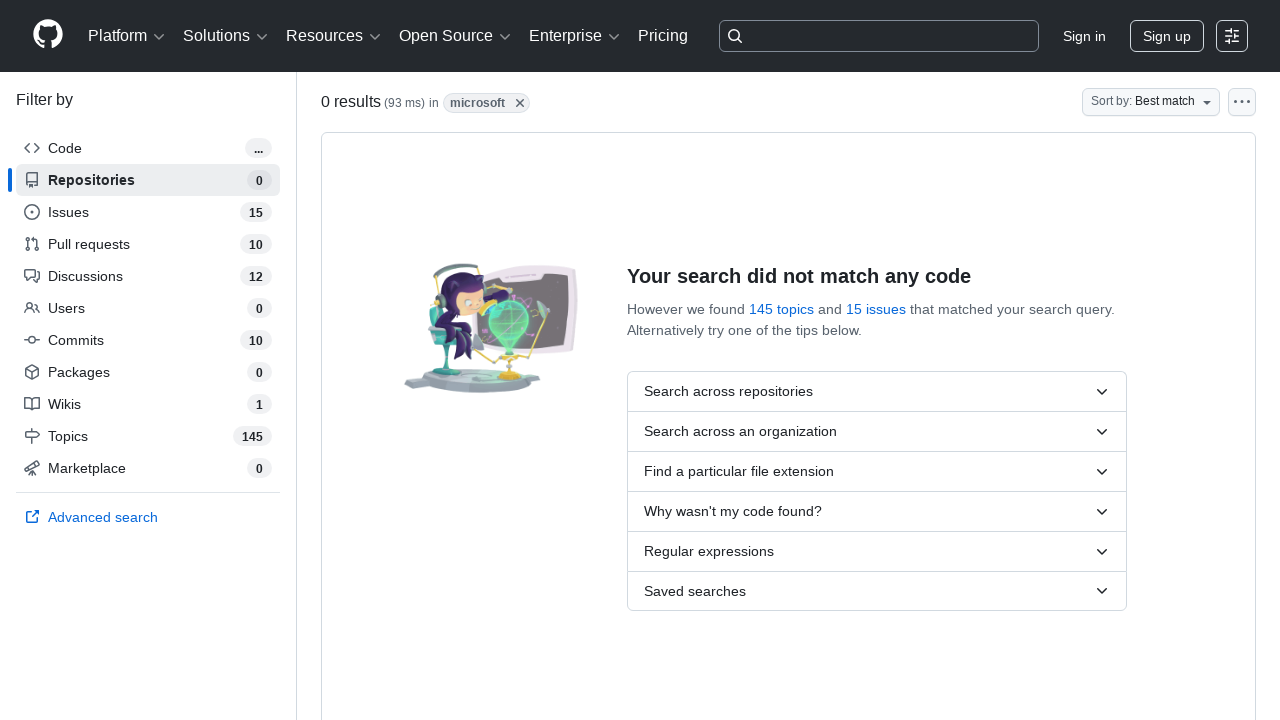

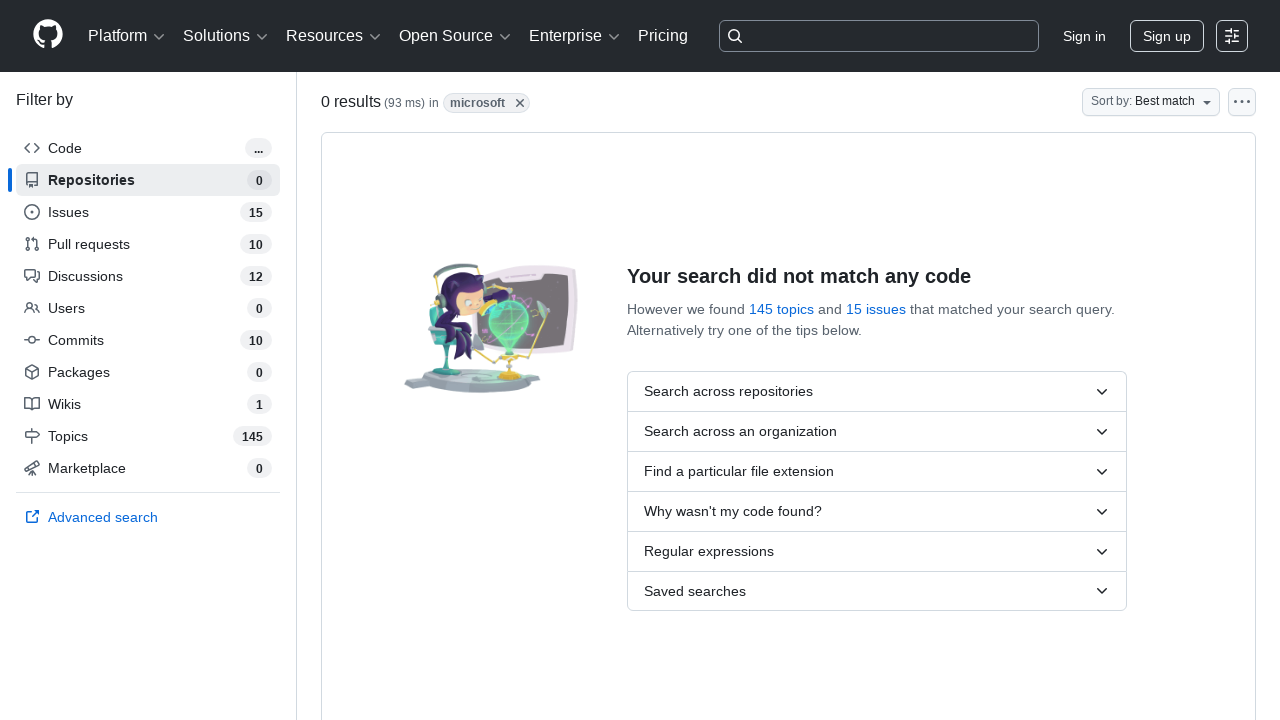